Tests a math challenge page by reading an input value, calculating the result using a logarithmic formula, filling in the answer, checking required checkboxes, and submitting the form.

Starting URL: https://suninjuly.github.io/math.html

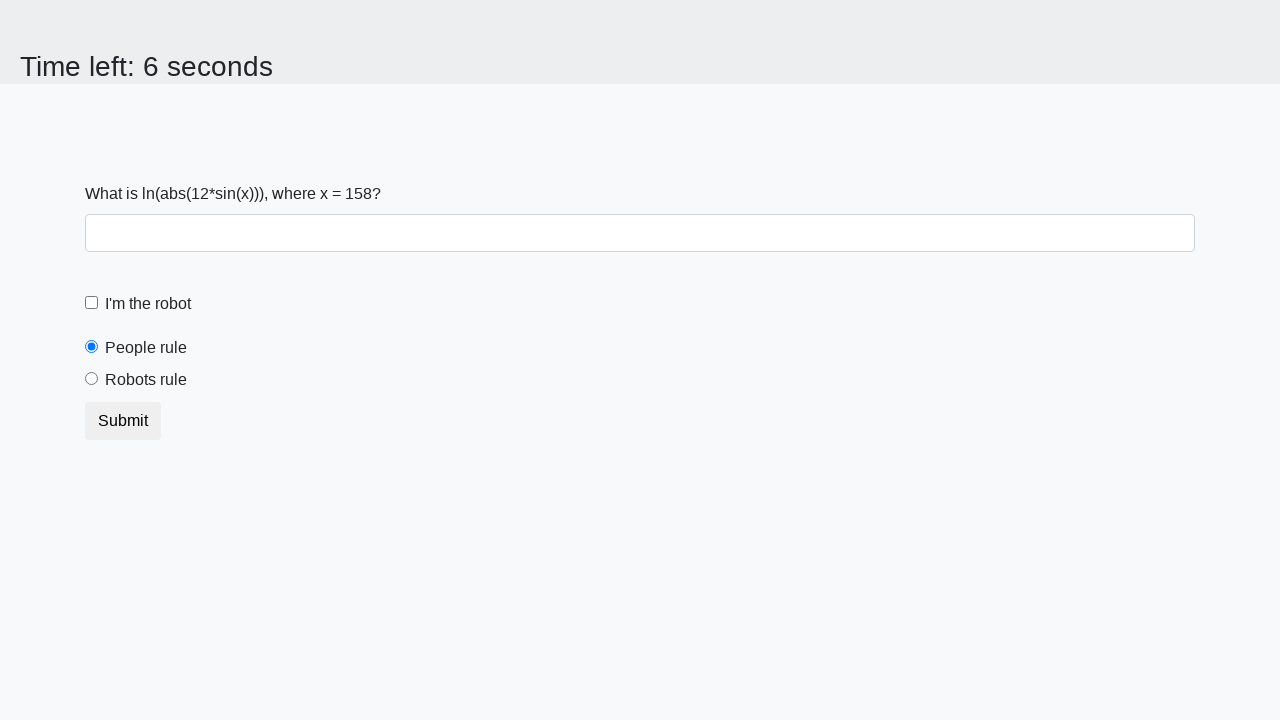

Located the input value element
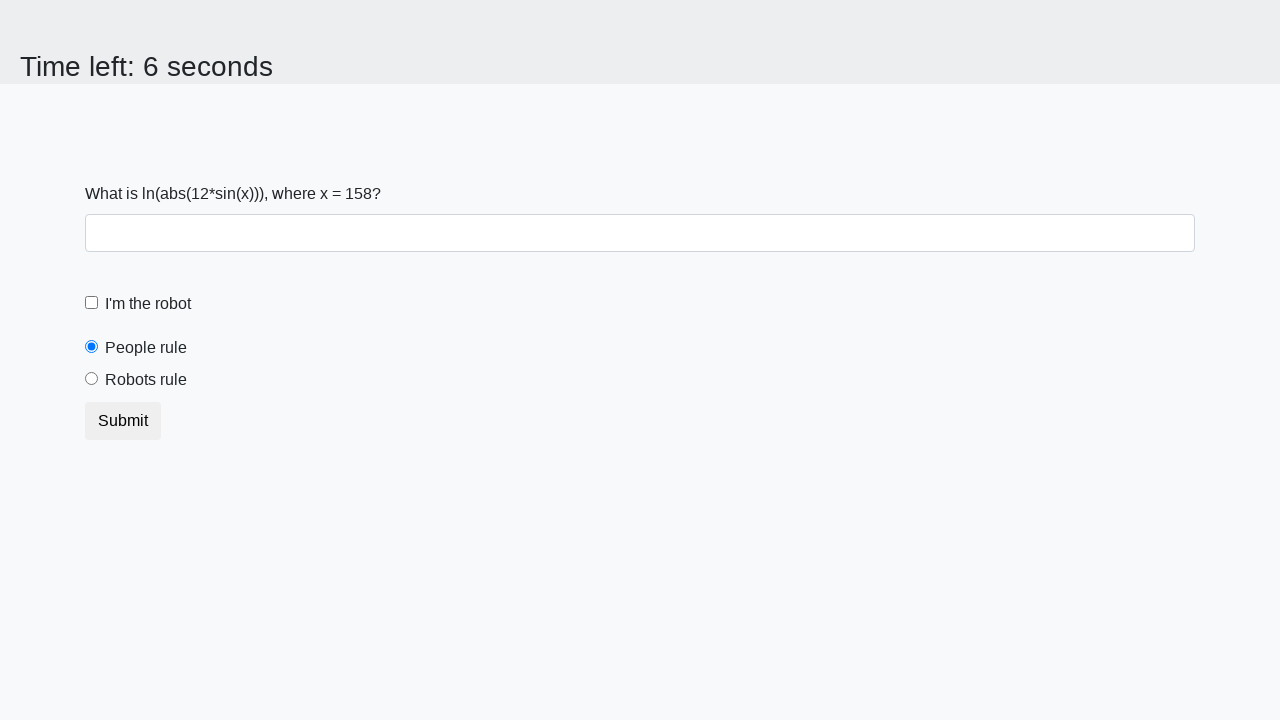

Extracted x value from input element
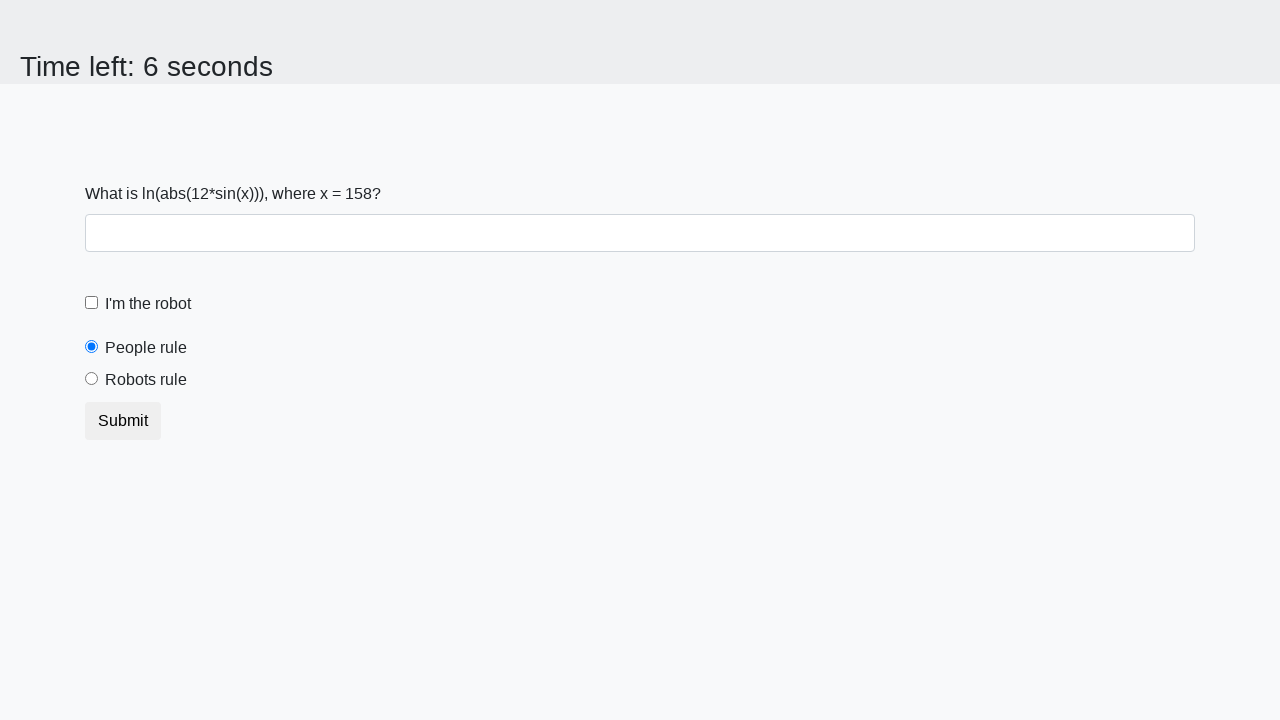

Calculated answer using logarithmic formula: 2.2565295479676357
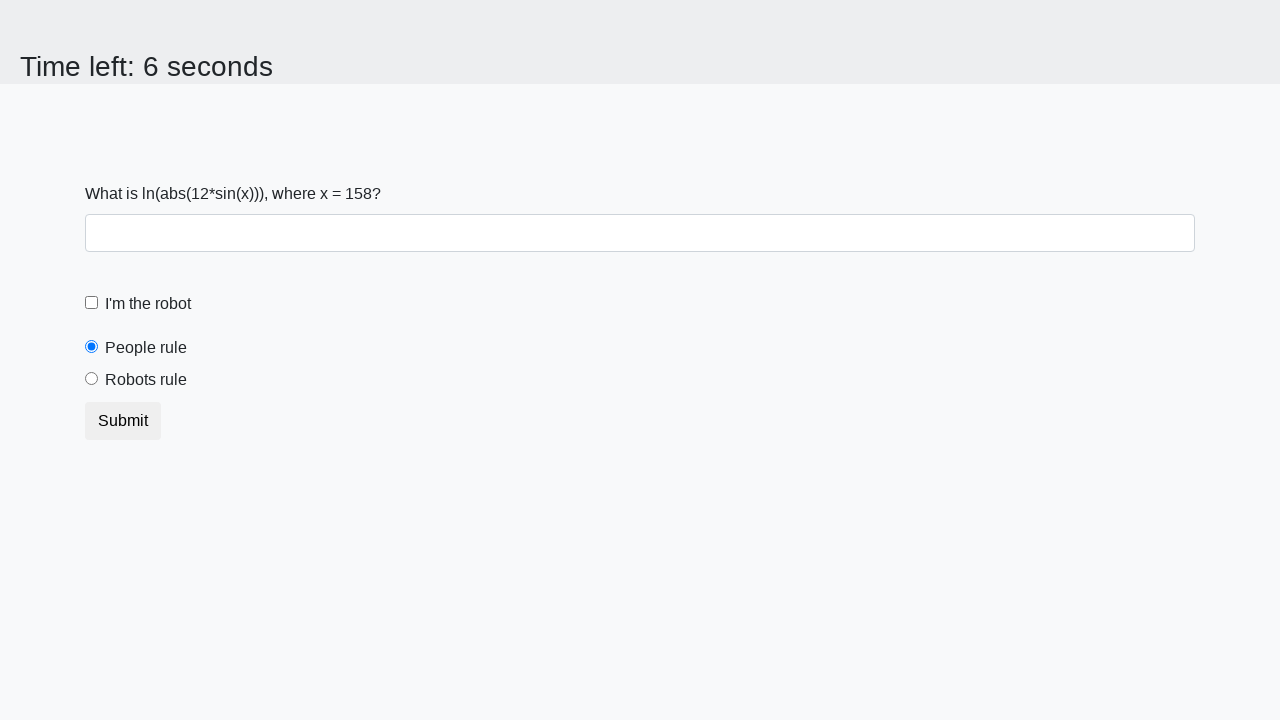

Filled answer field with calculated value on #answer
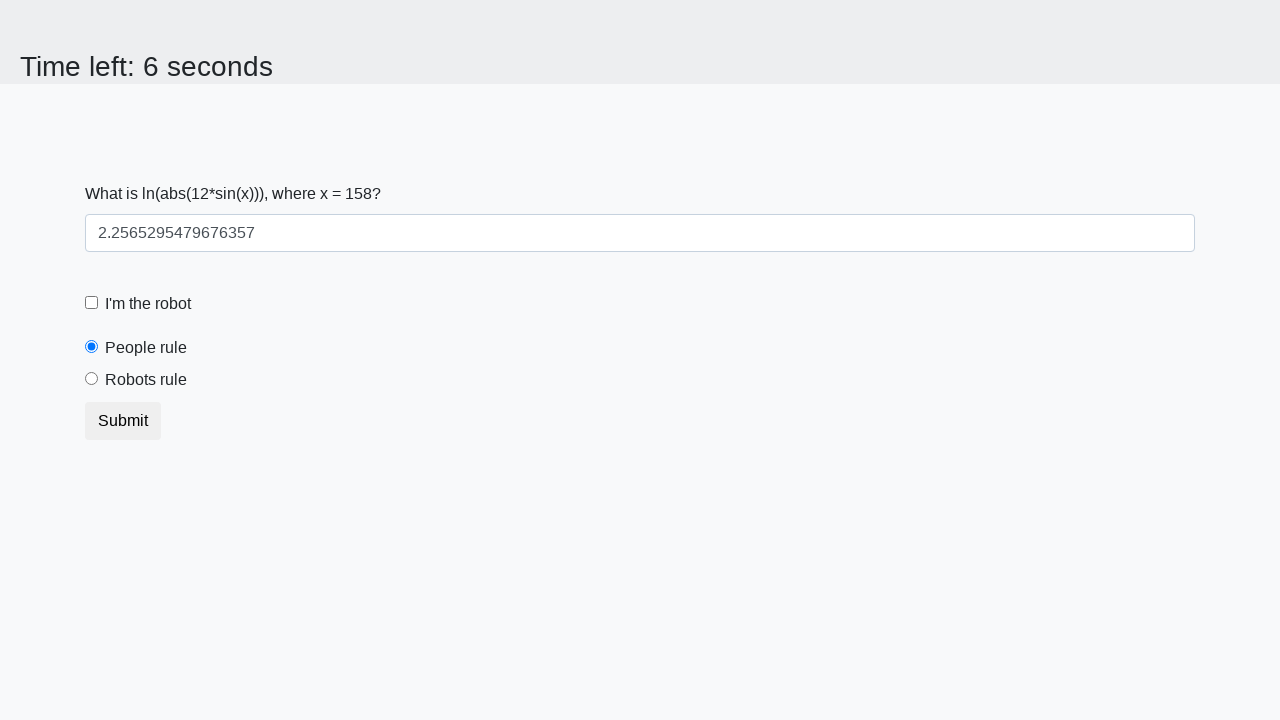

Clicked the robot checkbox at (92, 303) on #robotCheckbox
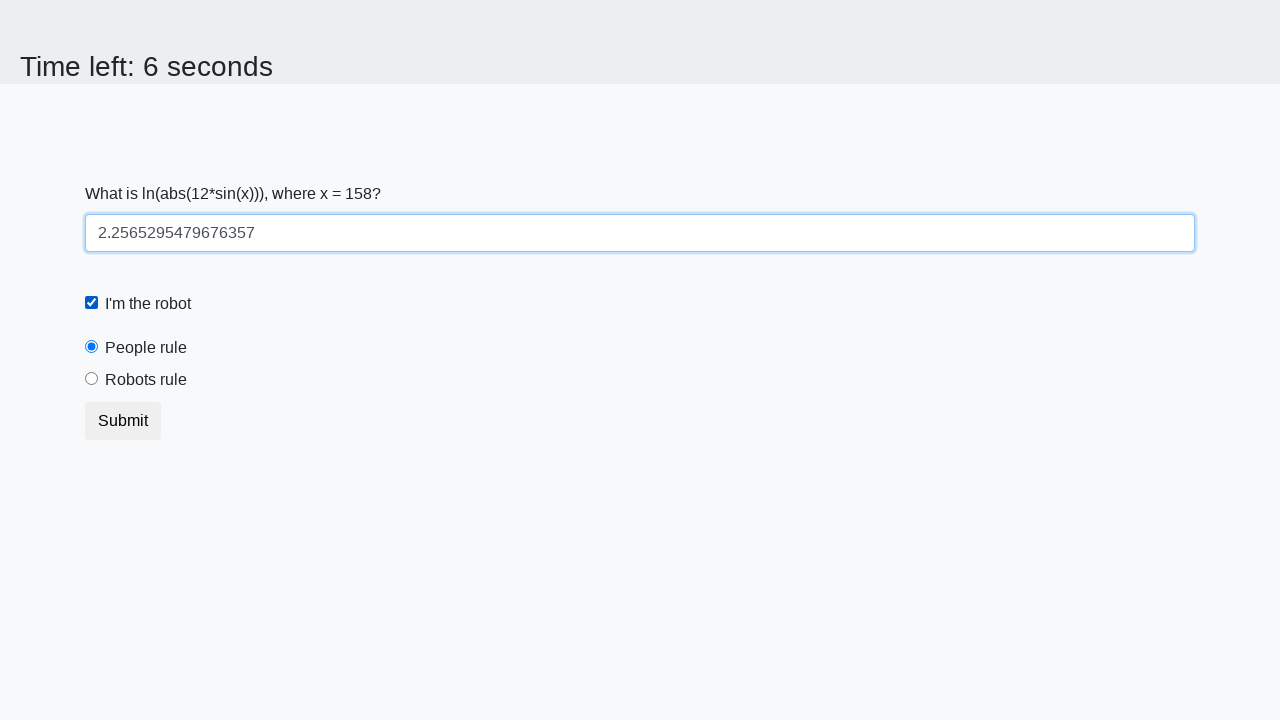

Clicked the robots rule checkbox at (92, 379) on #robotsRule
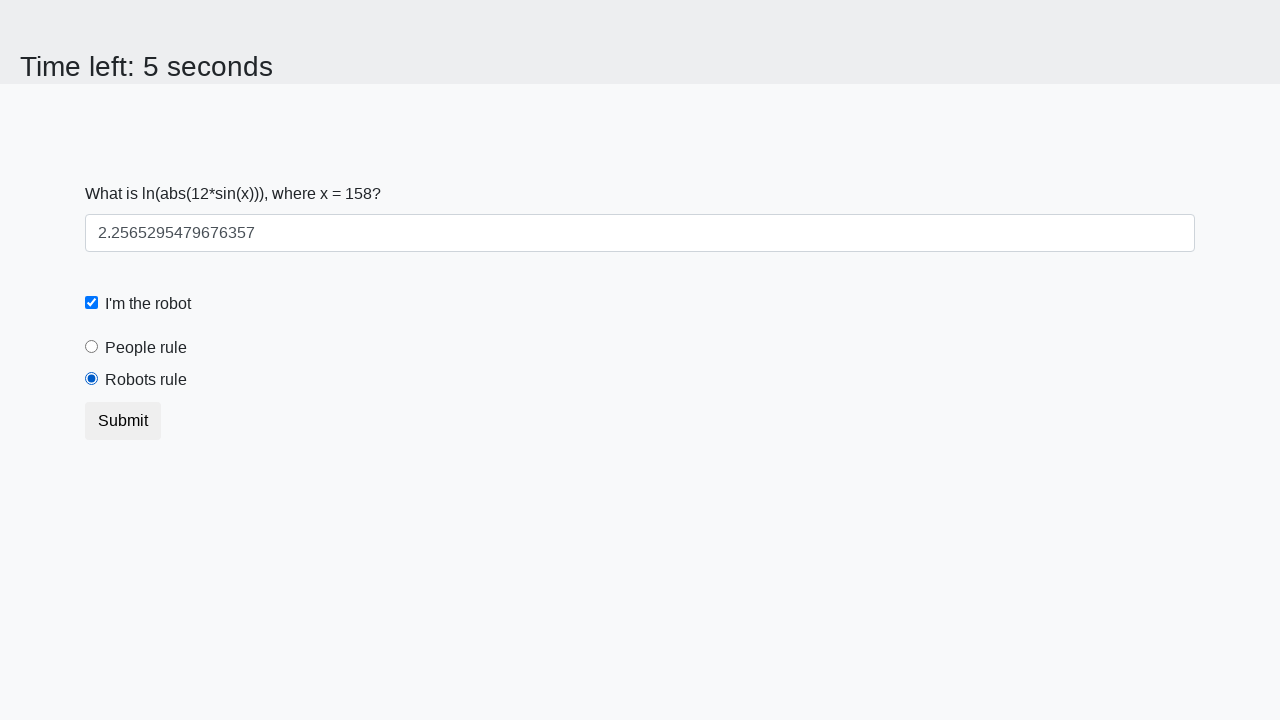

Submitted the math challenge form at (123, 421) on button[type='submit']
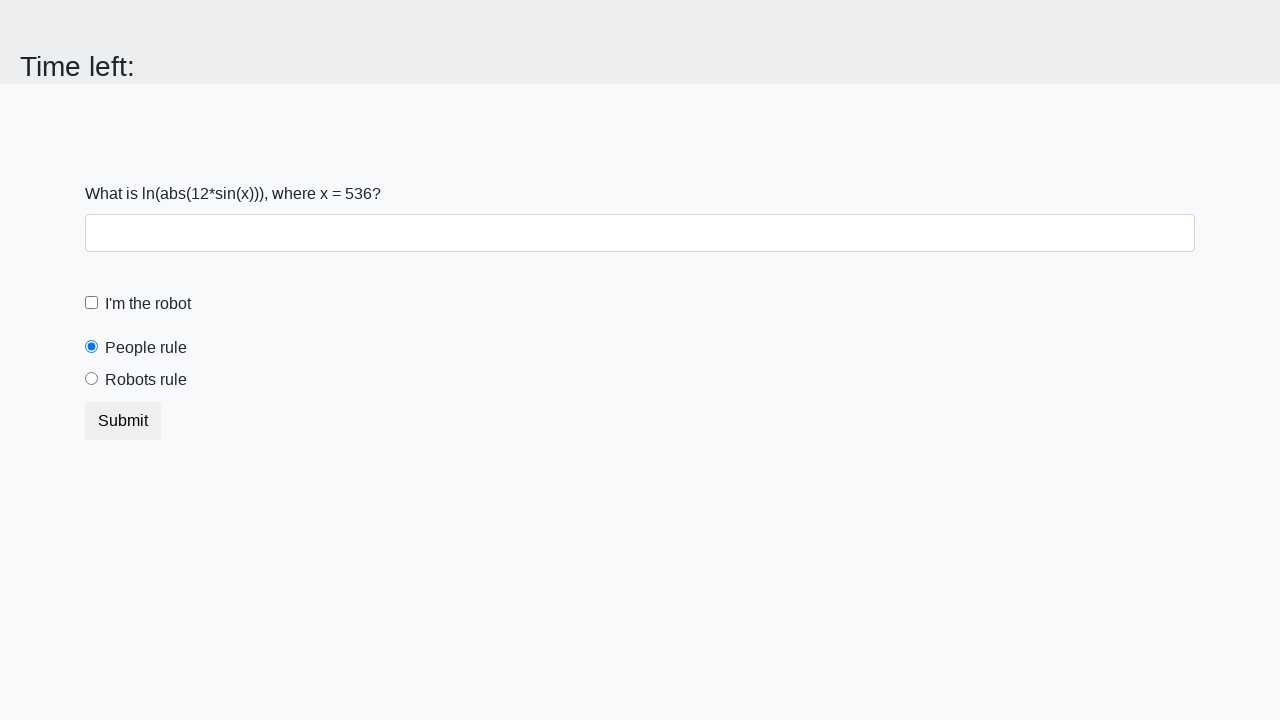

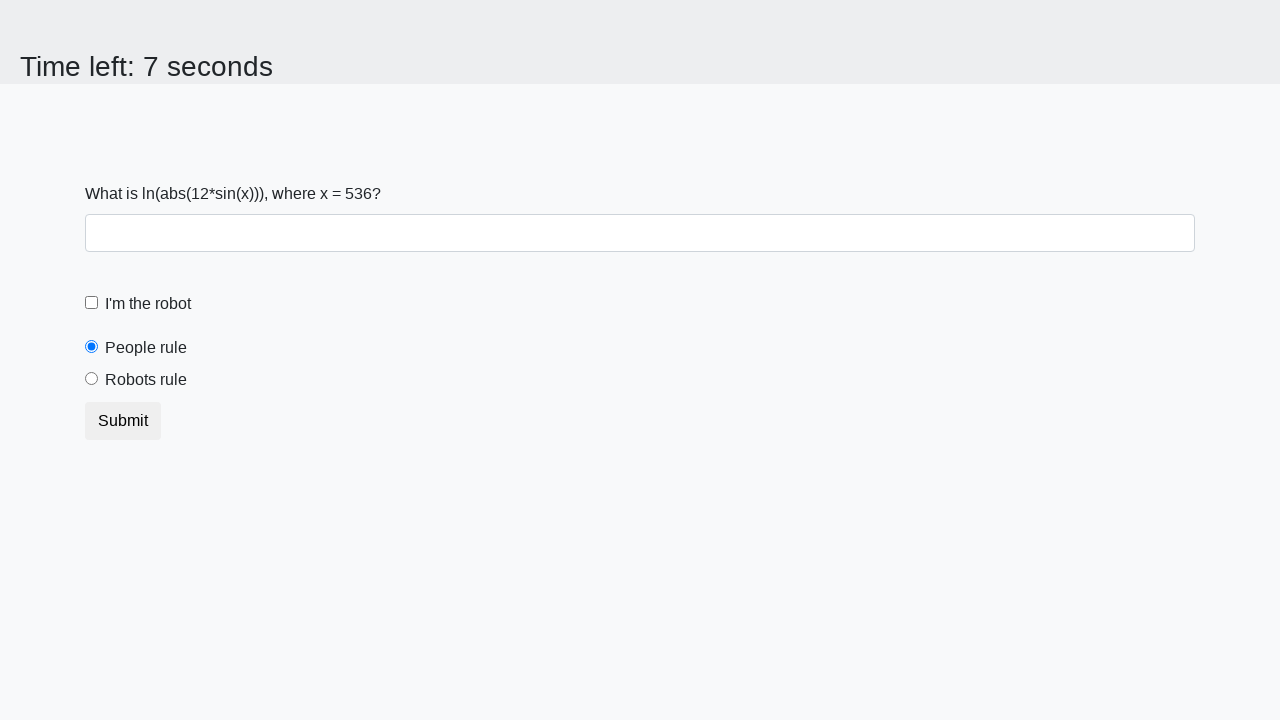